Navigates to an HTML forms tutorial page and verifies that checkbox form elements are present on the page

Starting URL: http://echoecho.com/htmlforms09.htm

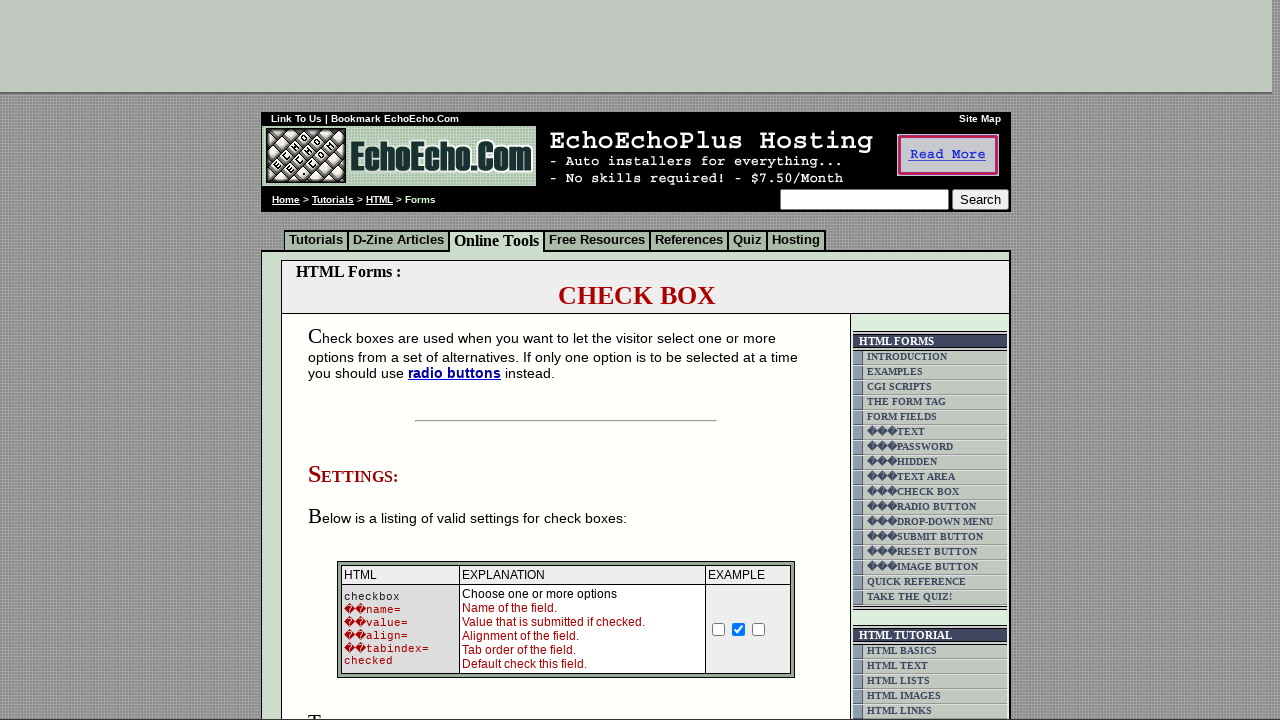

Navigated to HTML forms tutorial page at http://echoecho.com/htmlforms09.htm
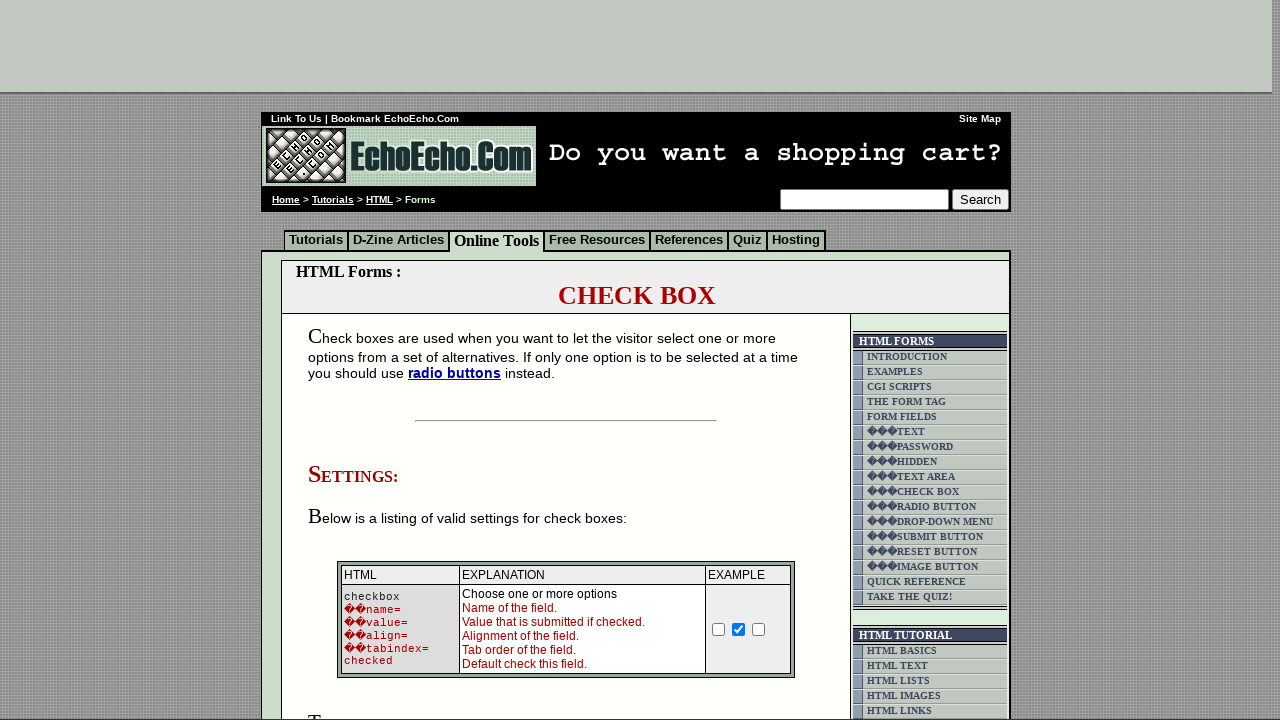

Waited for checkbox form elements to load
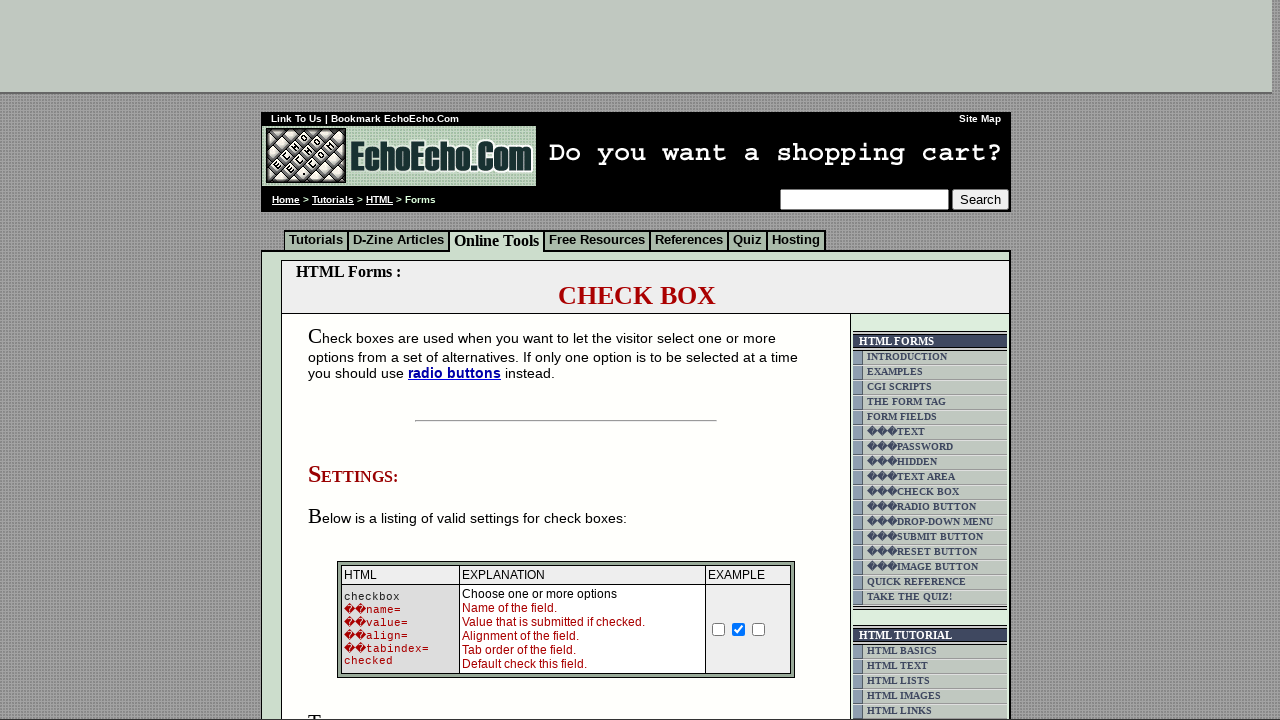

Located all checkbox form elements on the page
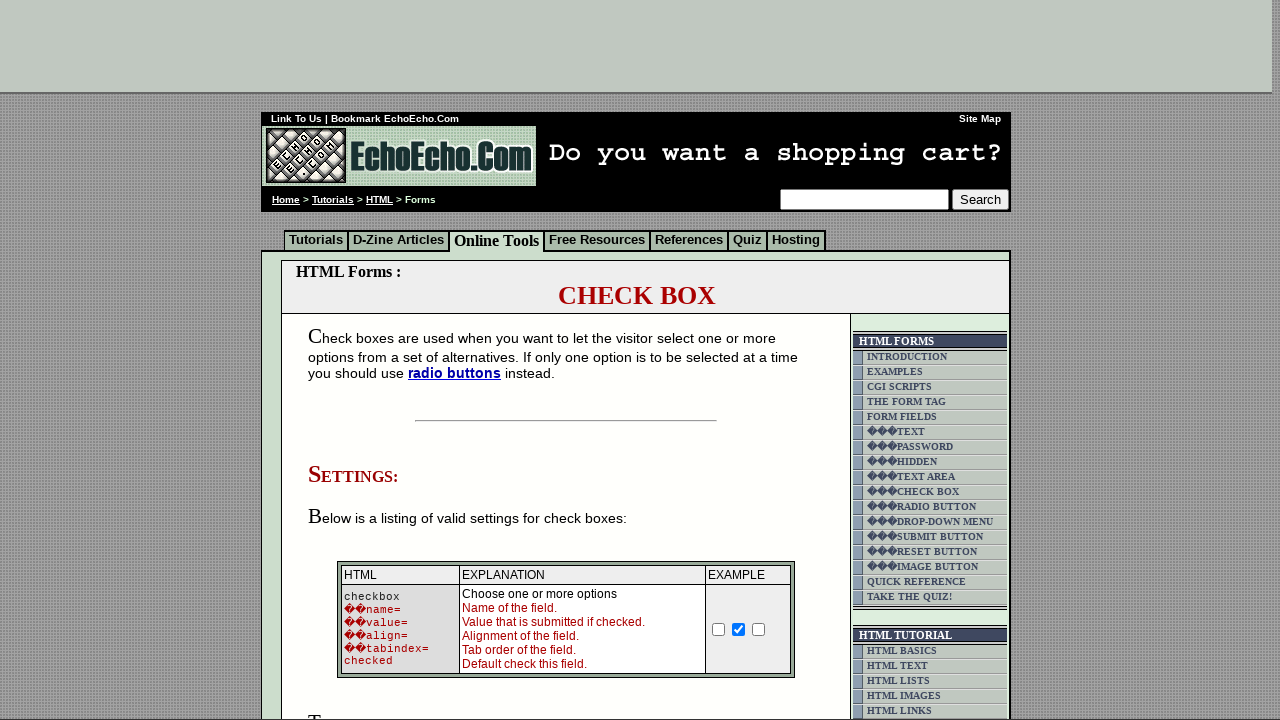

Verified that checkbox form elements are present on the page
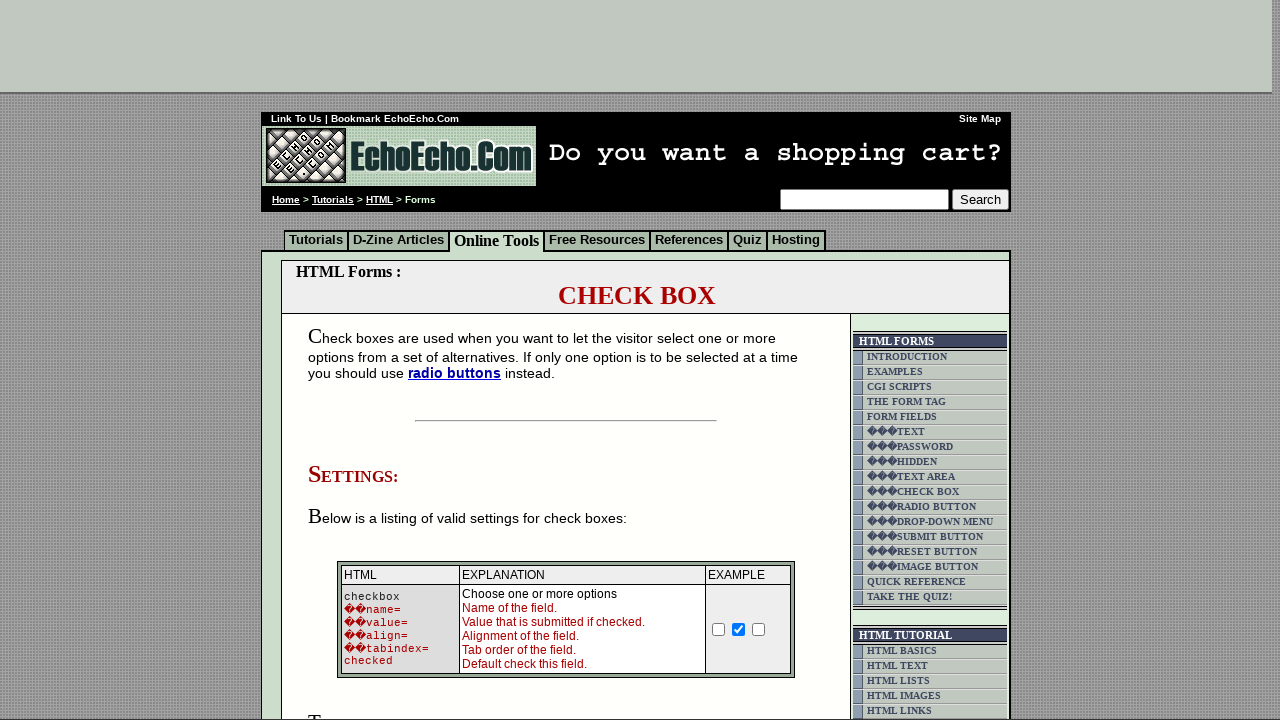

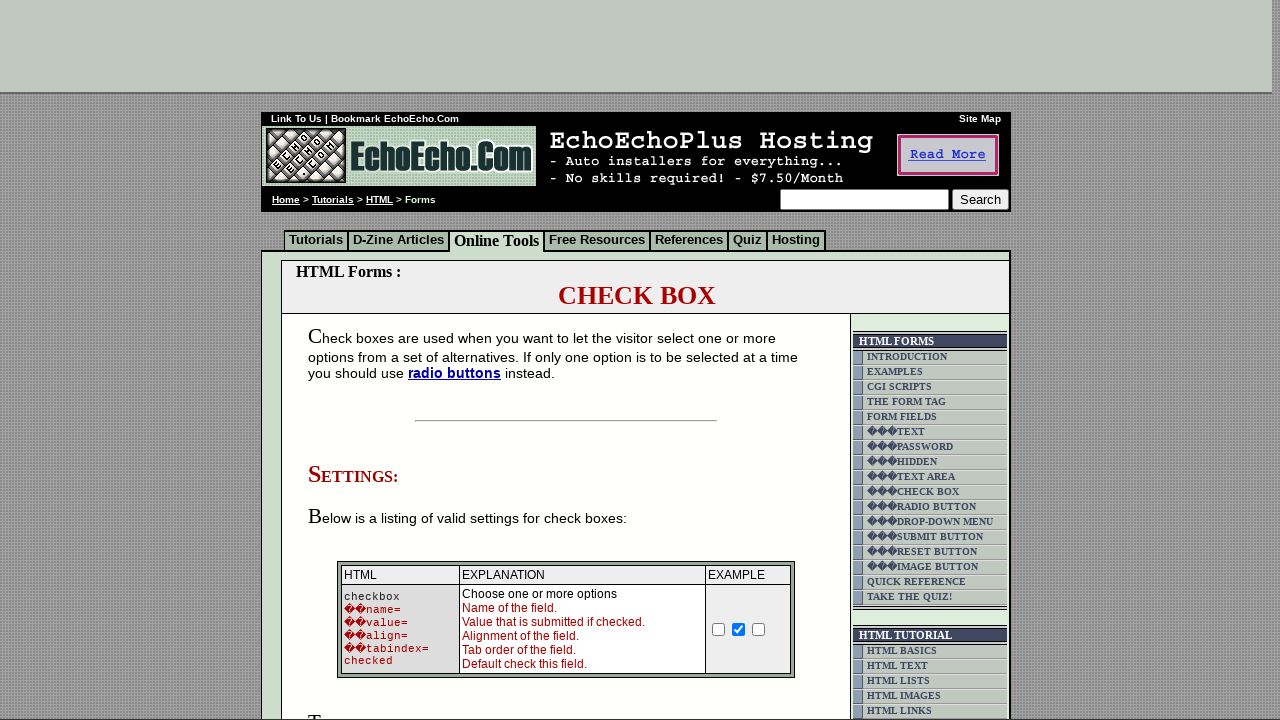